Waits for price to reach $100, clicks book button, solves a math problem and submits the answer

Starting URL: http://suninjuly.github.io/explicit_wait2.html

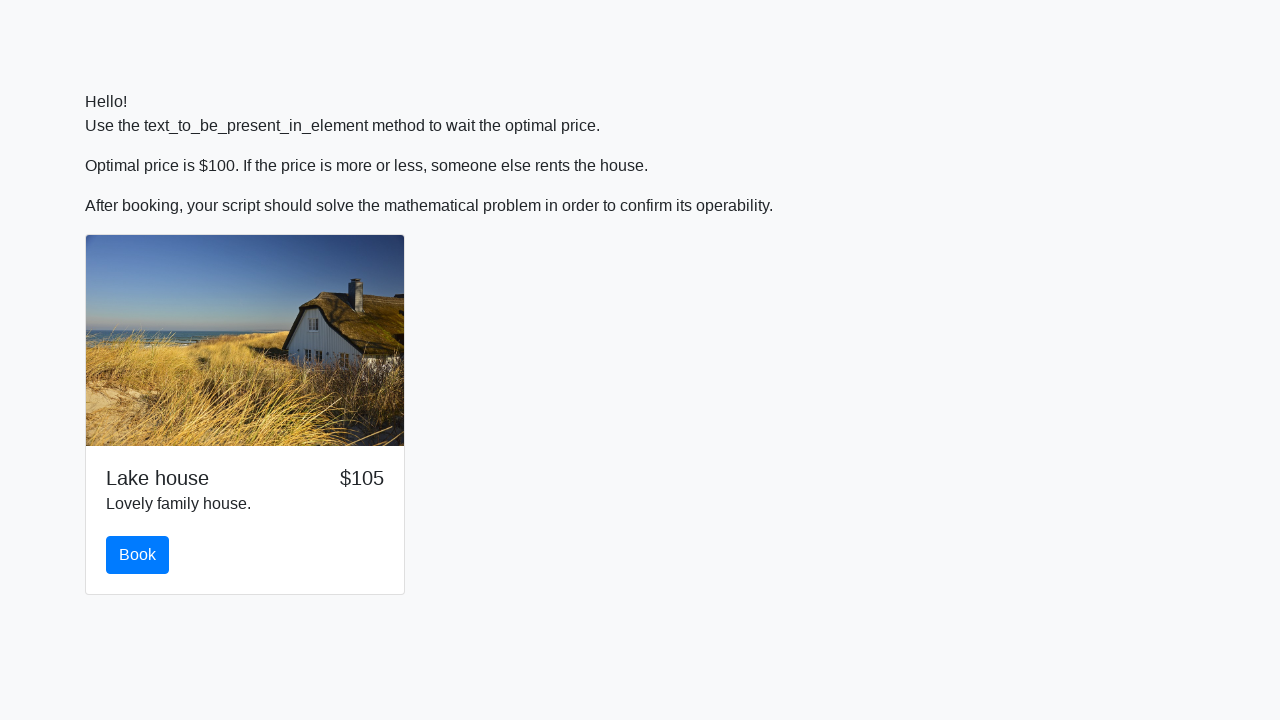

Waited for price to reach $100
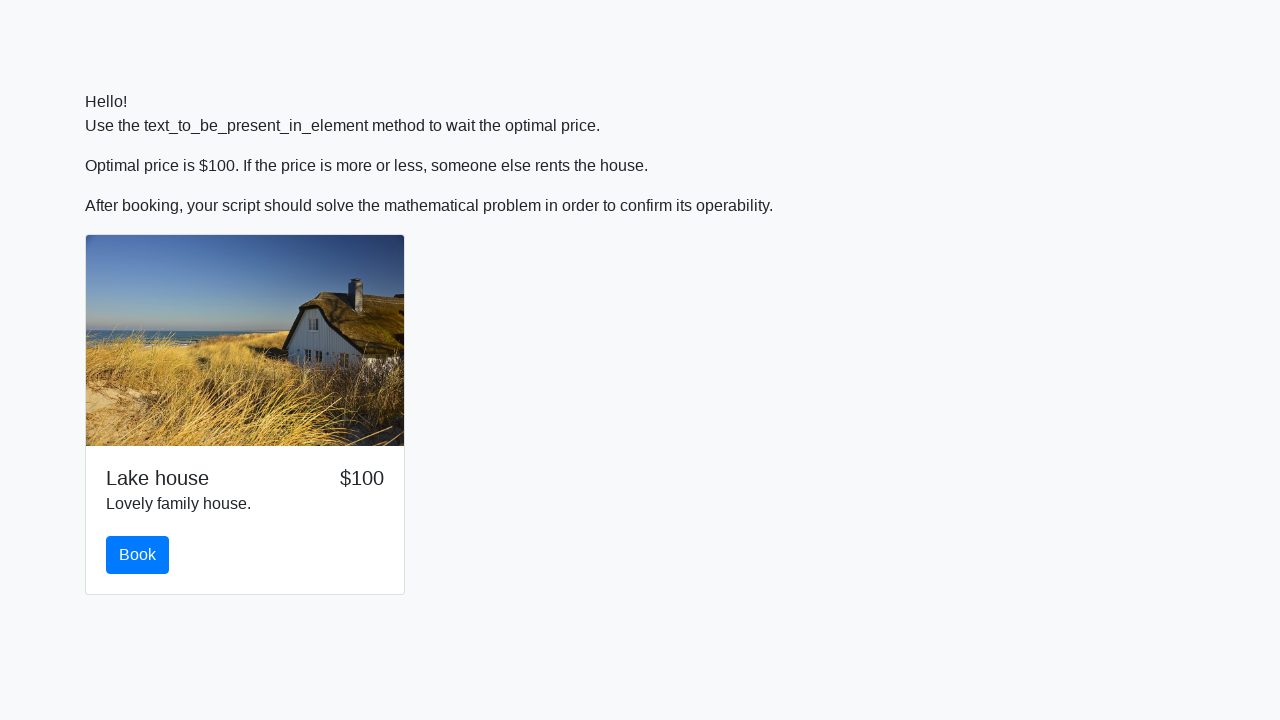

Clicked the book button at (138, 555) on #book
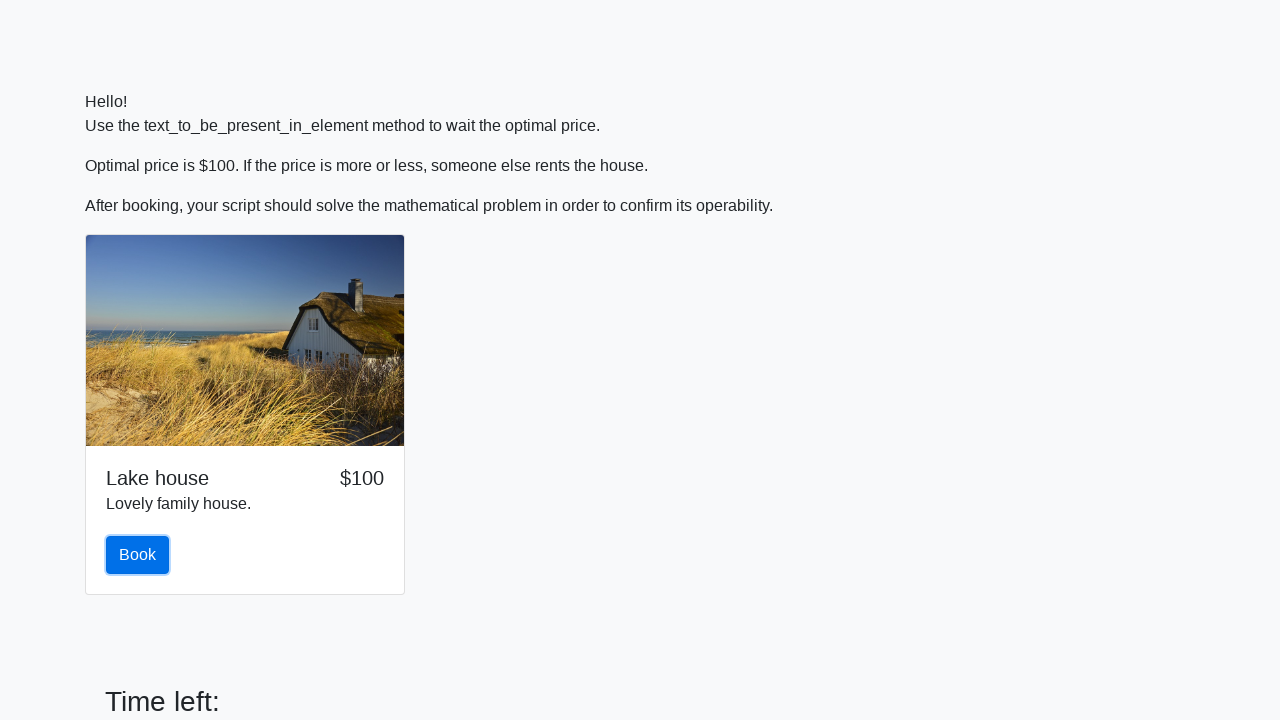

Scrolled math problem input into view
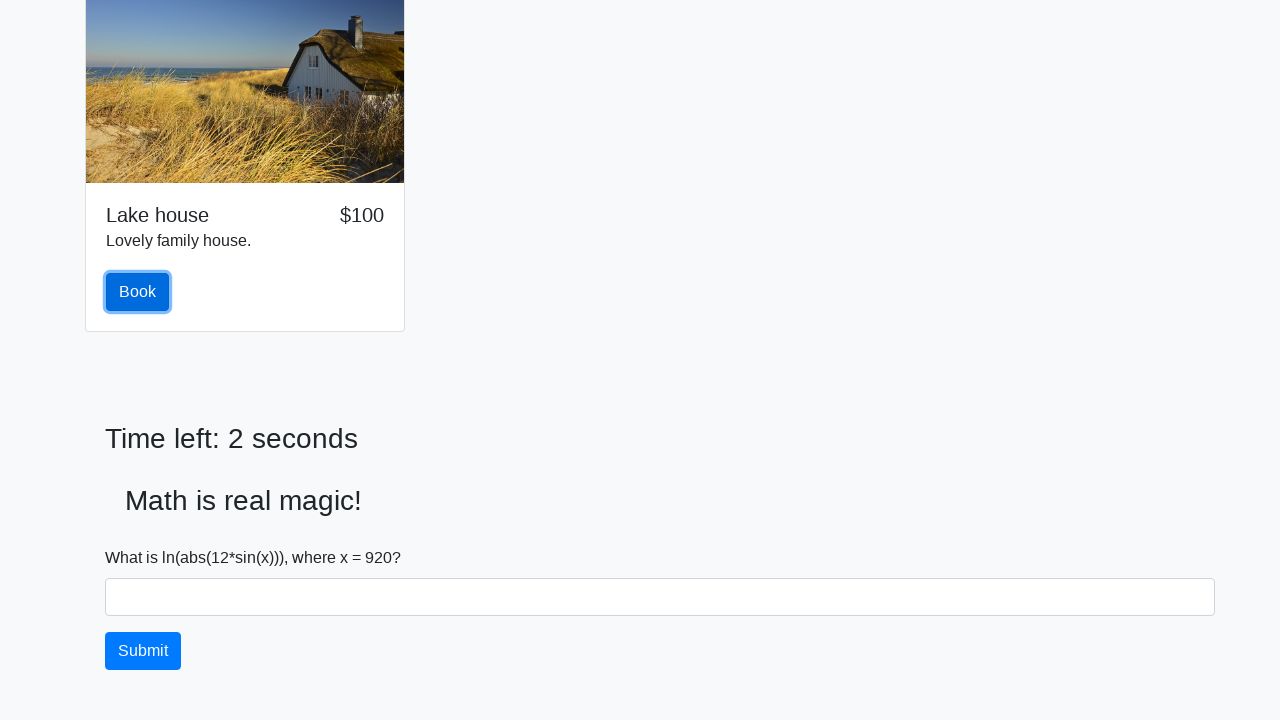

Retrieved math problem value: 920
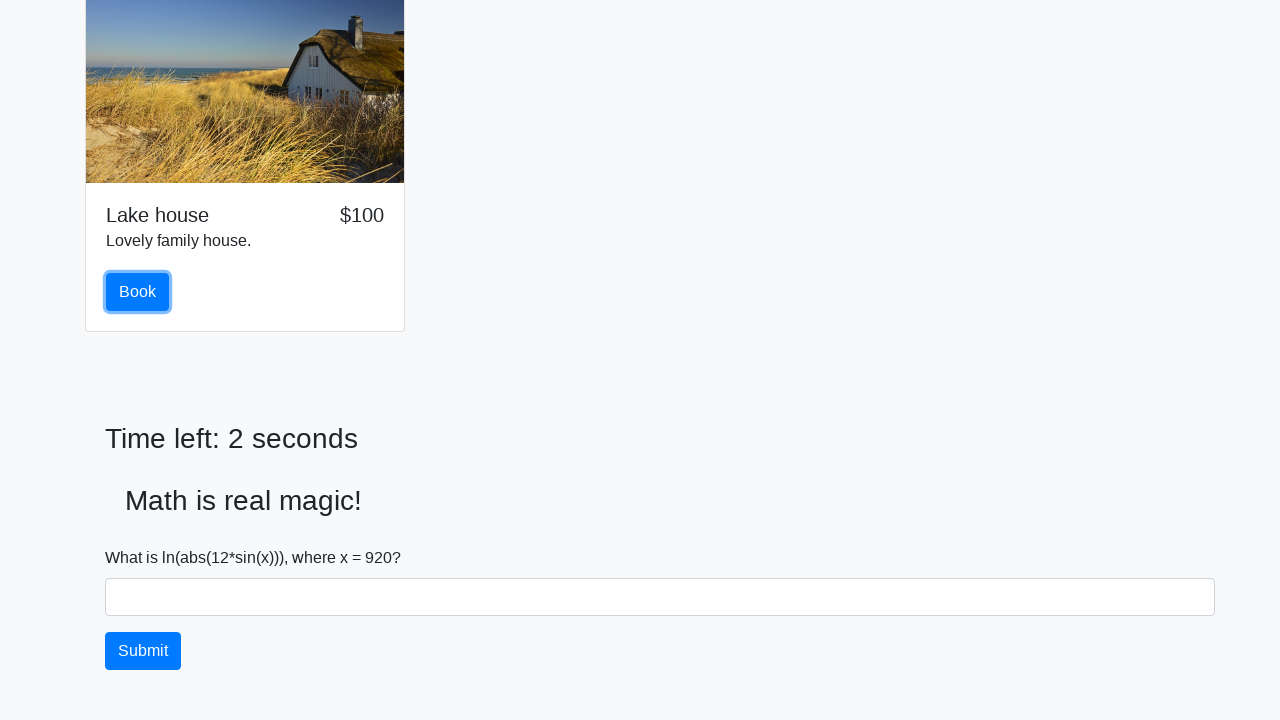

Calculated answer using formula: 1.7249040895263252
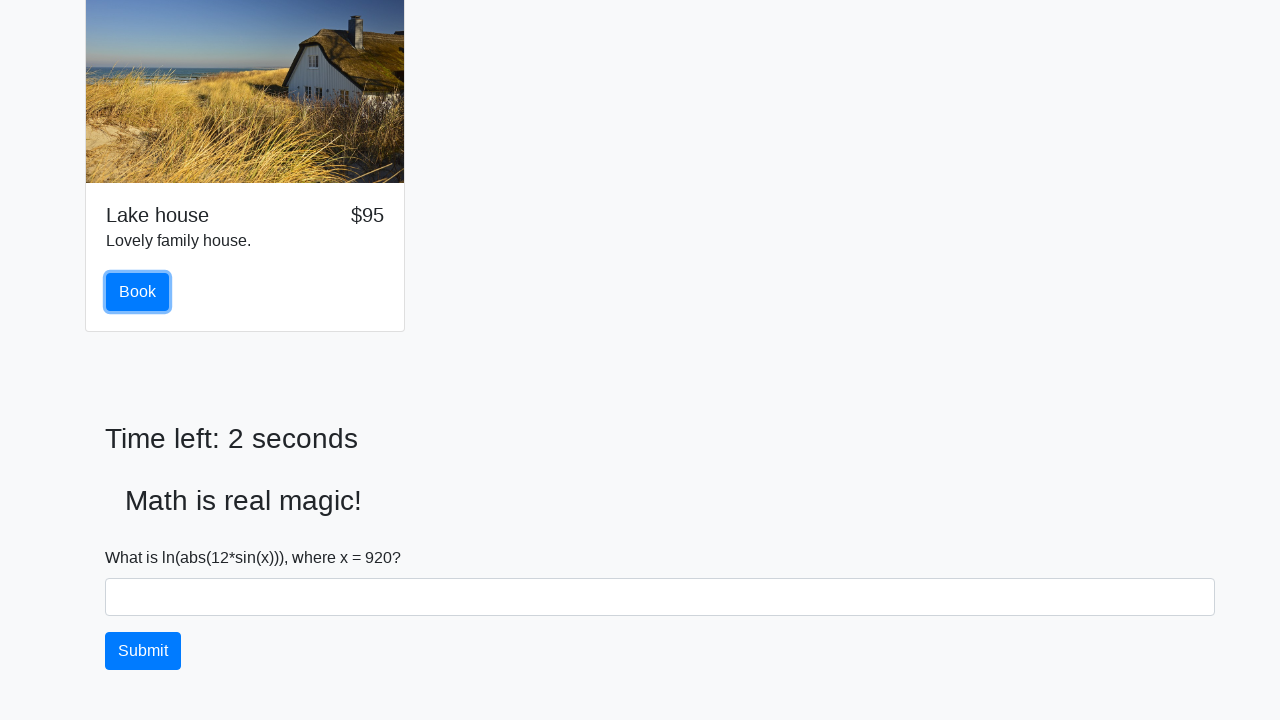

Filled answer field with calculated value on #answer
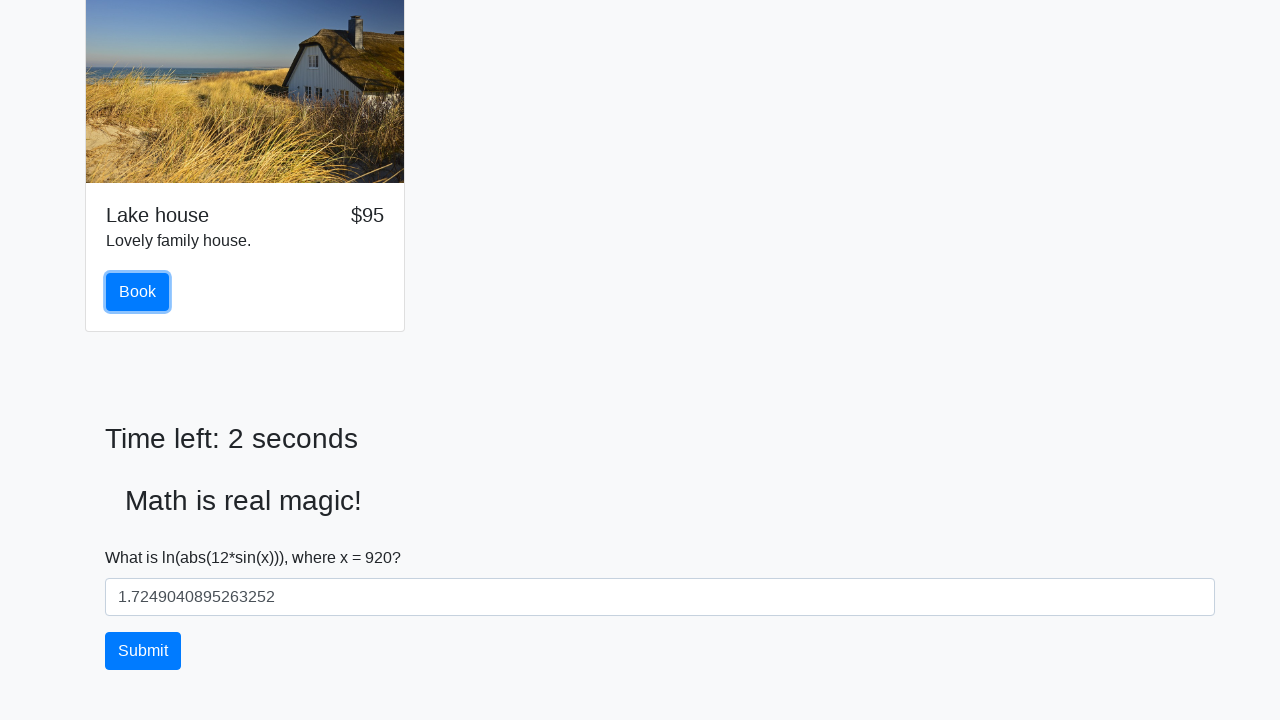

Clicked the solve button to submit answer at (143, 651) on #solve
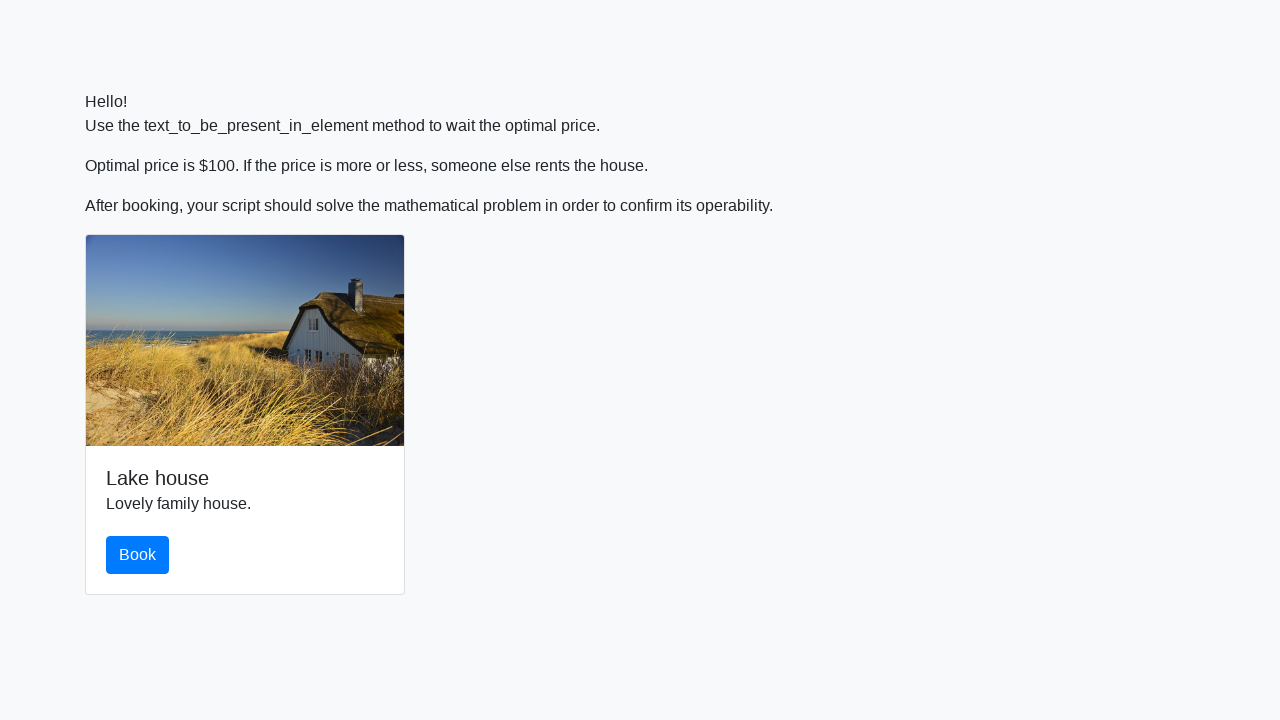

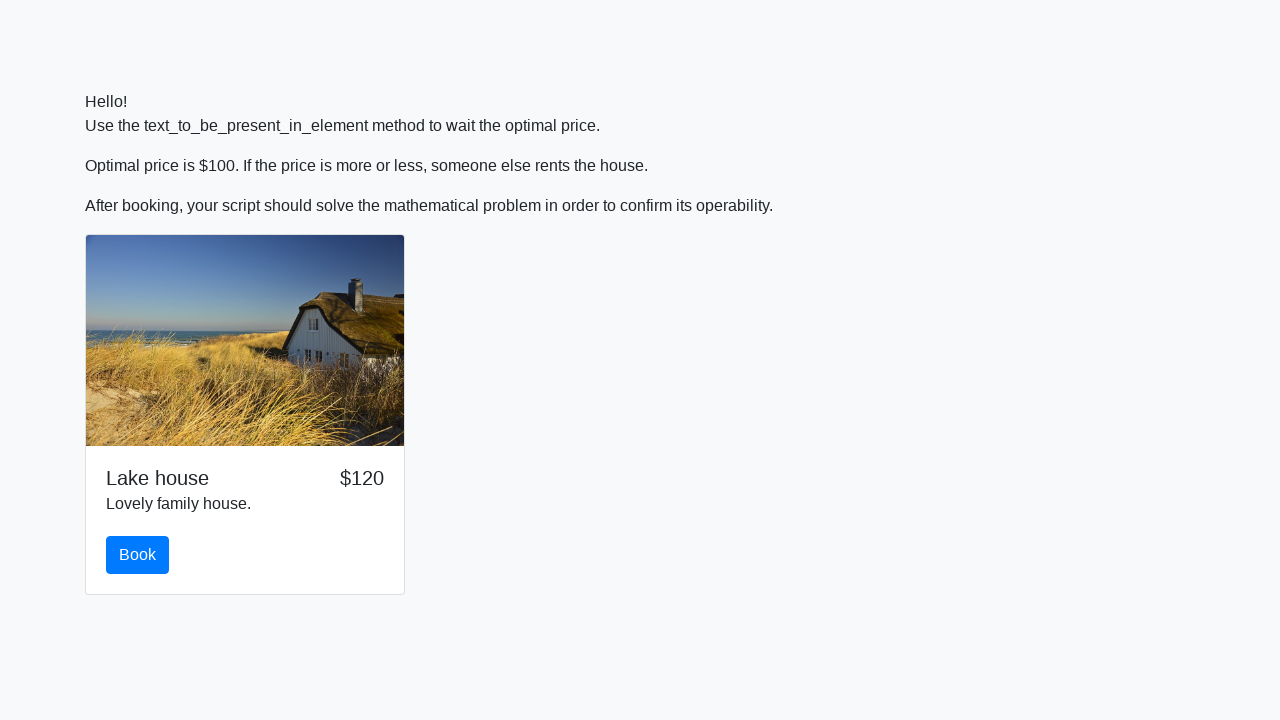